Tests the purchase flow on Demoblaze by navigating to cart, clicking place order, filling out the checkout form with customer and payment details, and completing the purchase.

Starting URL: https://www.demoblaze.com/

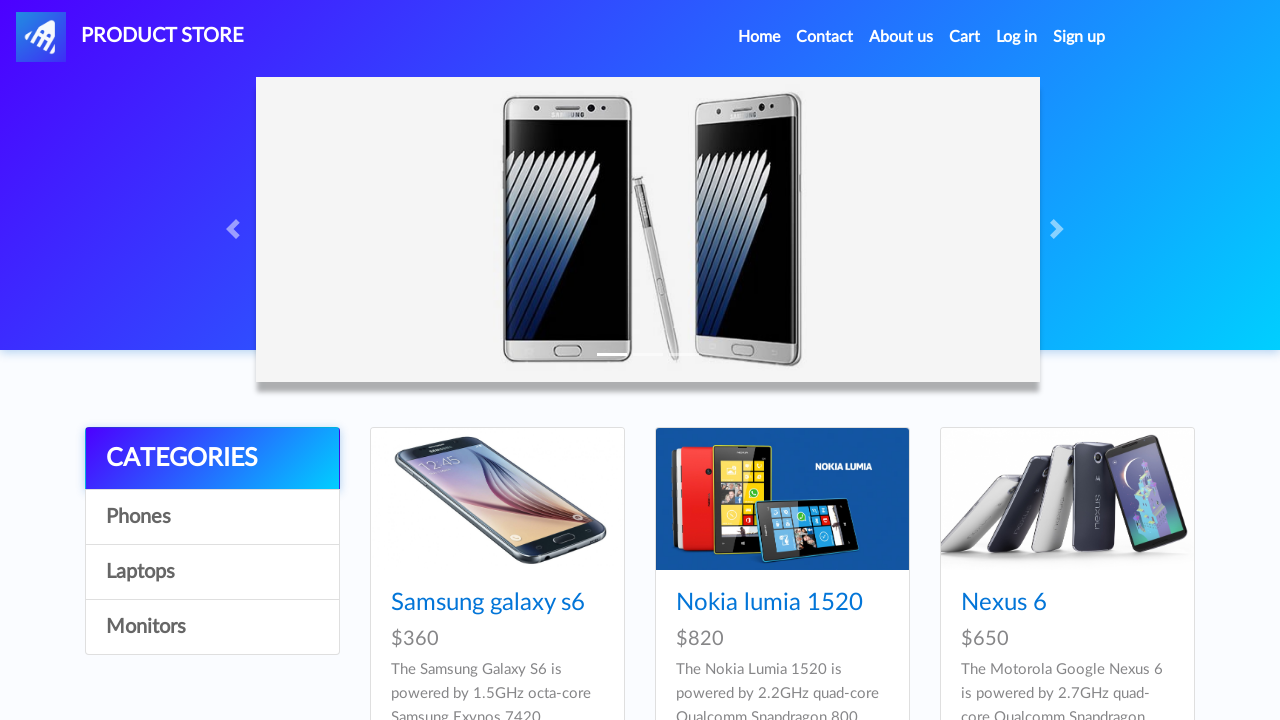

Clicked on Cart link to navigate to cart page at (965, 37) on #cartur
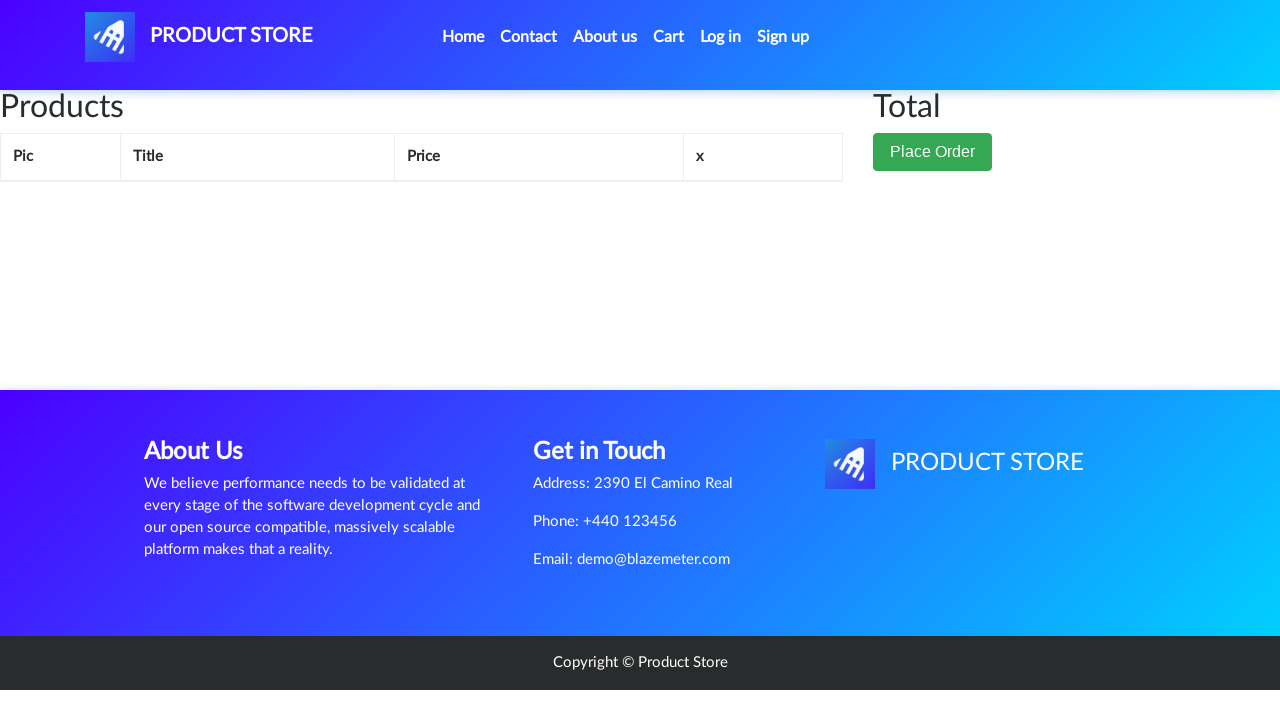

Cart page loaded with Place Order button visible
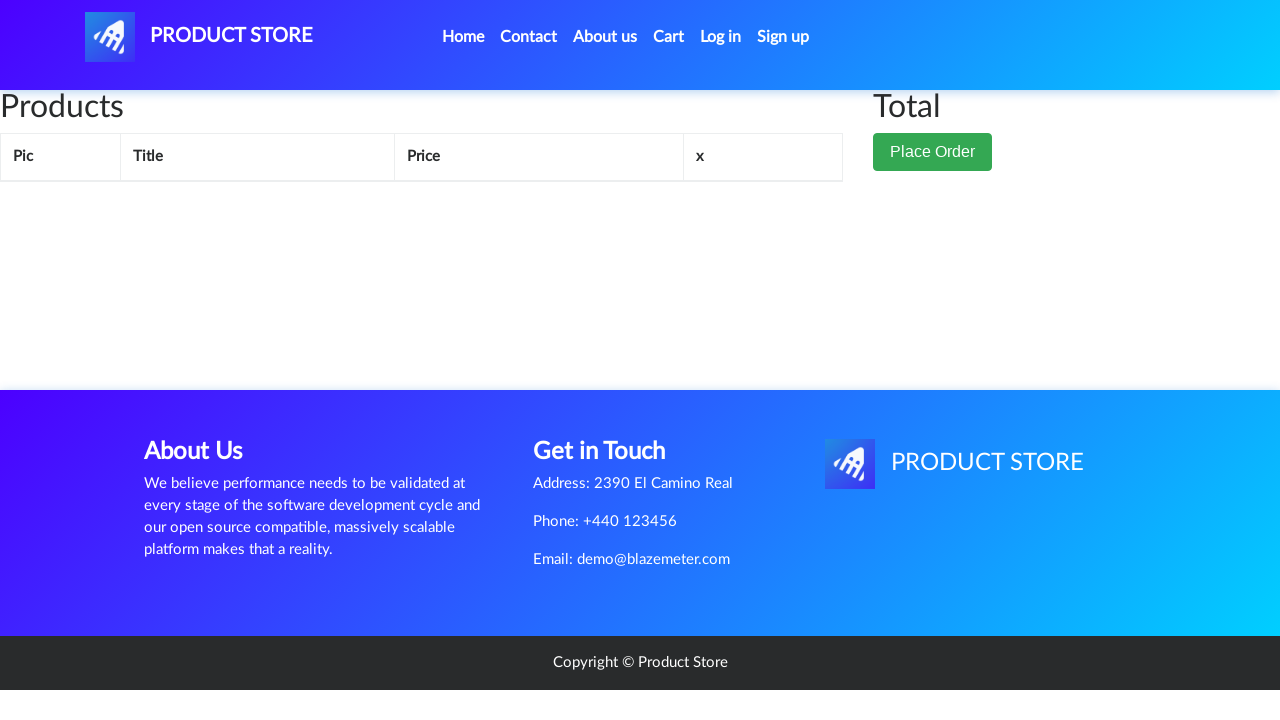

Clicked Place Order button to open checkout modal at (933, 152) on button[data-target='#orderModal']
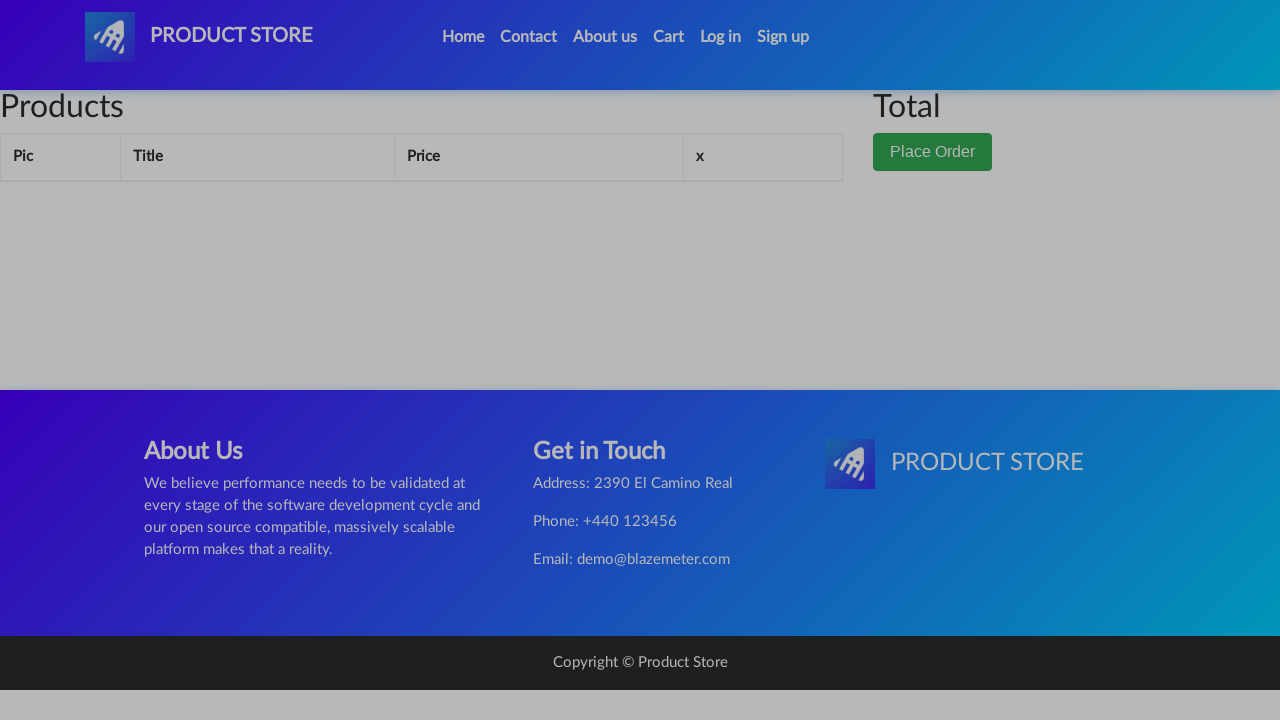

Order modal appeared with checkout form
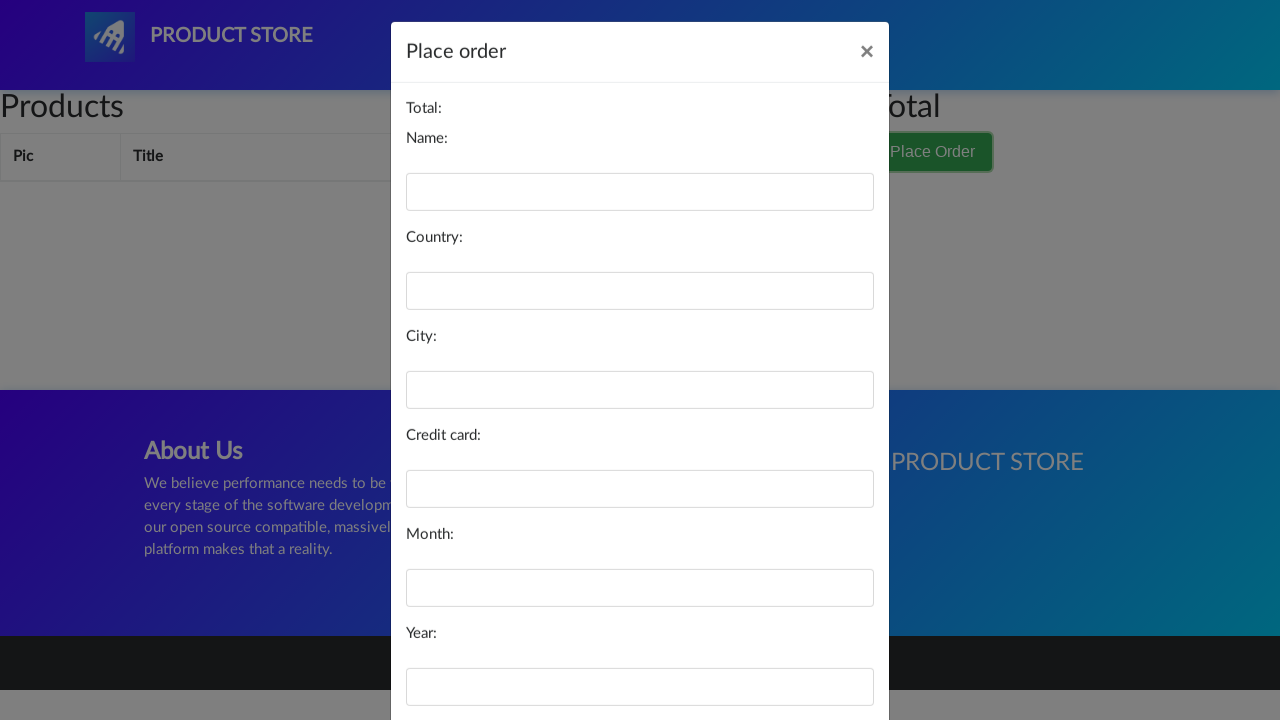

Filled in customer name: Leo on #name
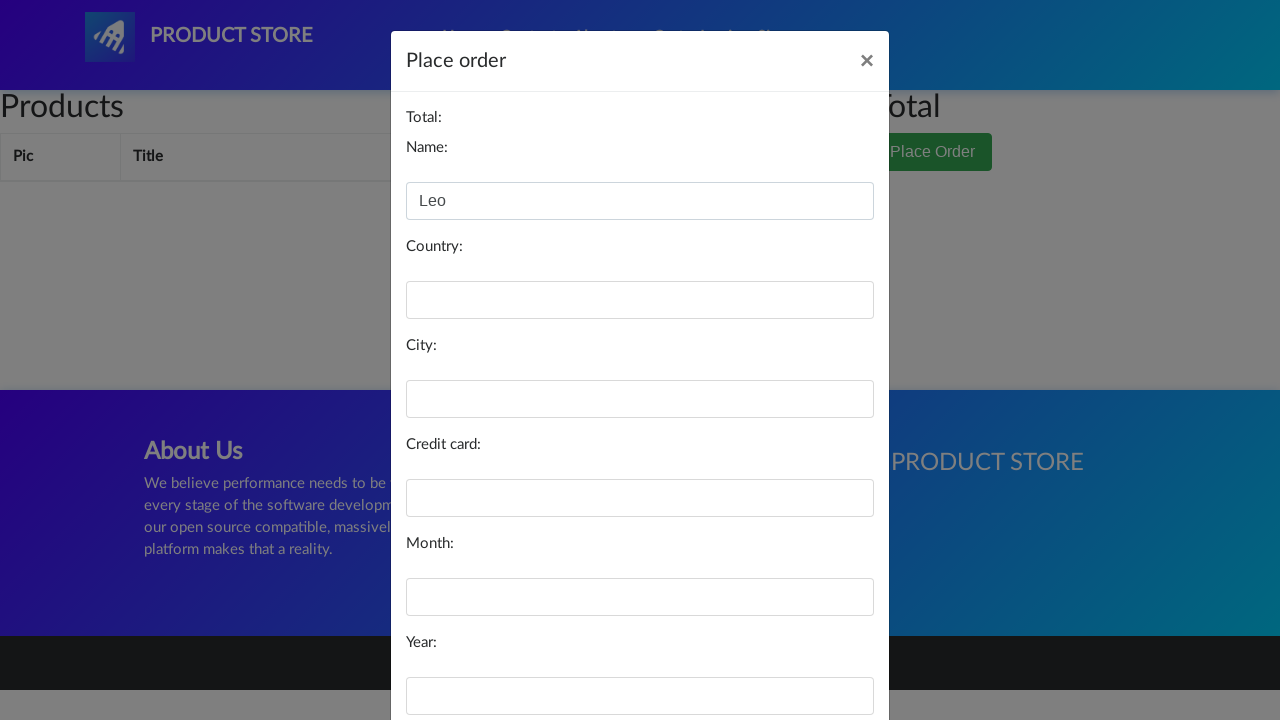

Filled in country: india on #country
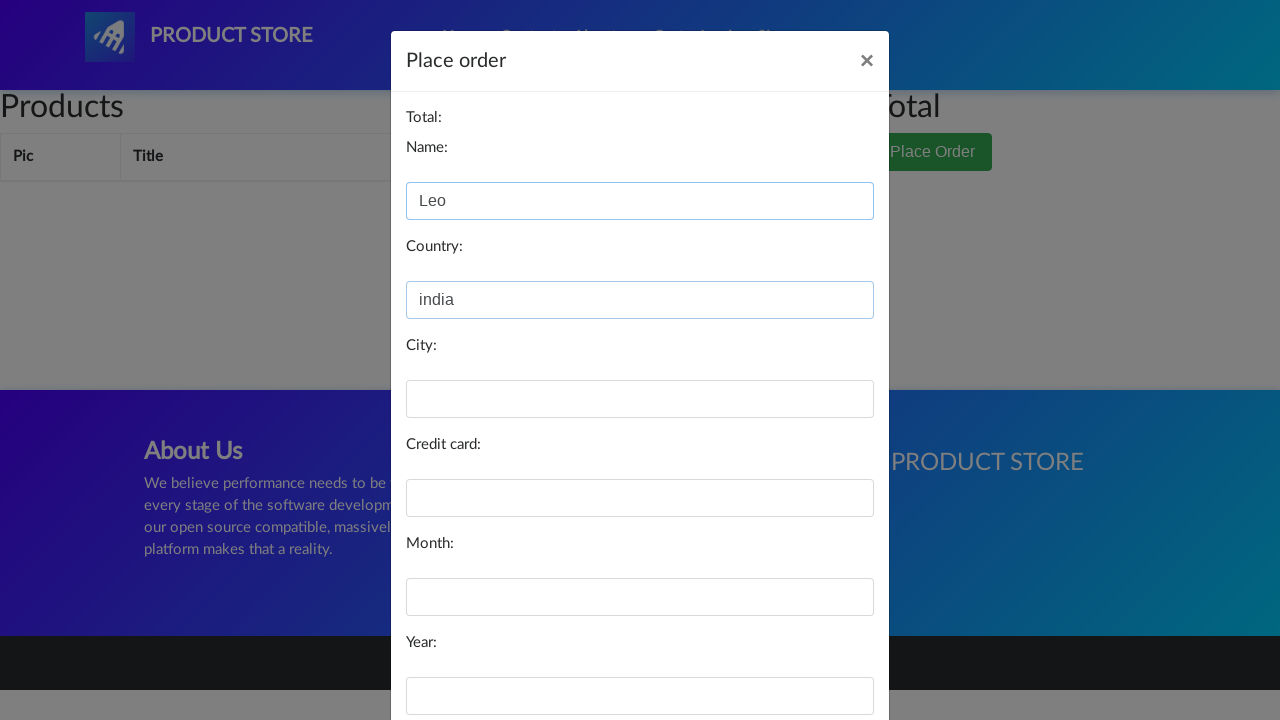

Filled in city: Hyderabad on #city
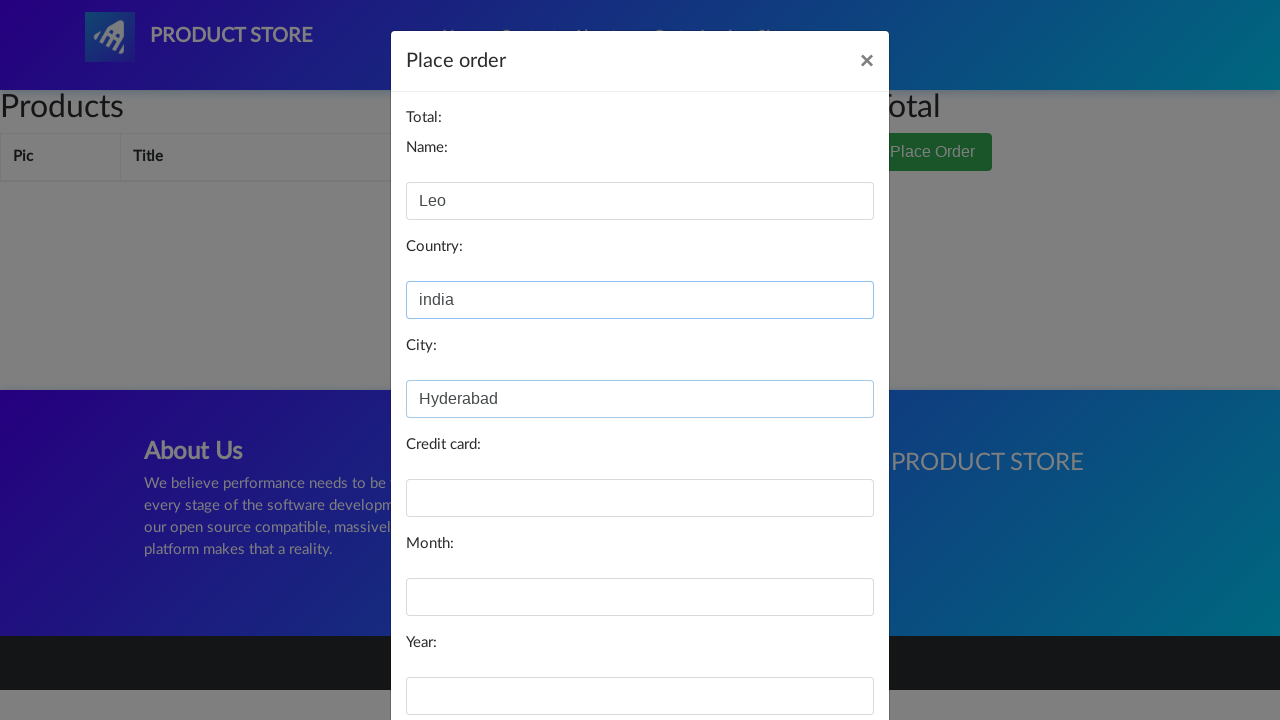

Filled in credit card number: 123445678900 on #card
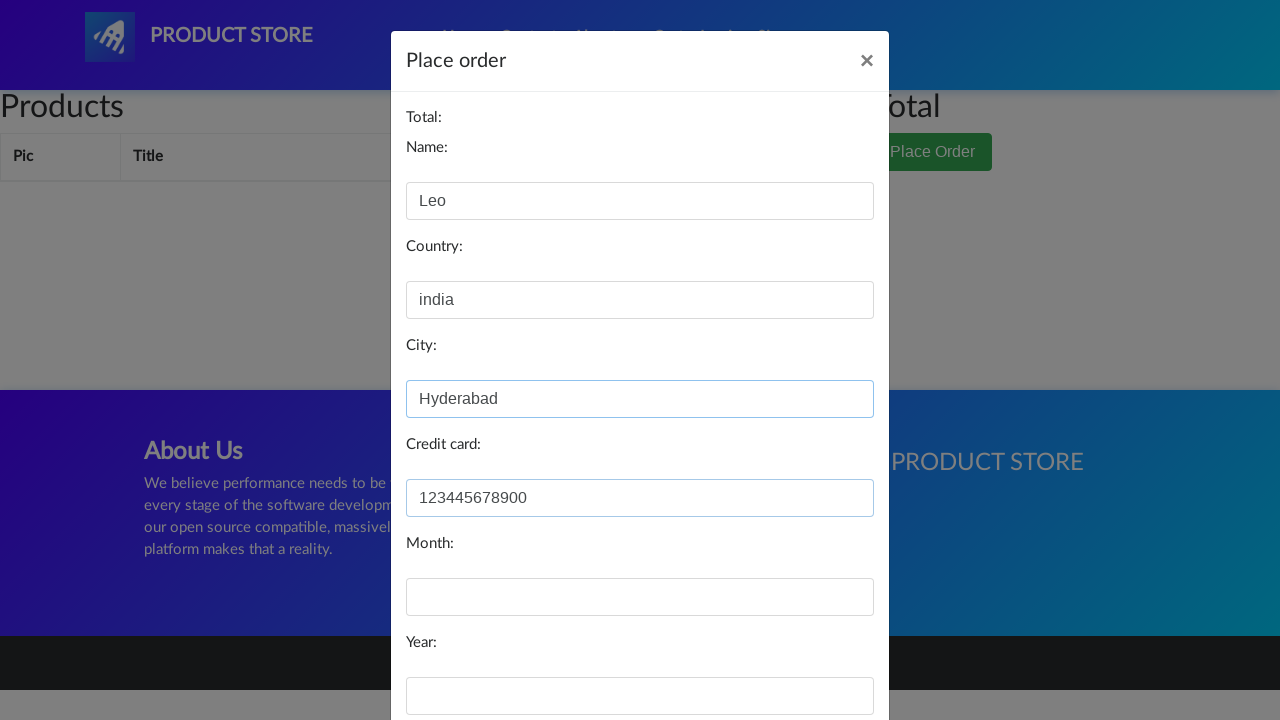

Filled in expiry month: 02 on #month
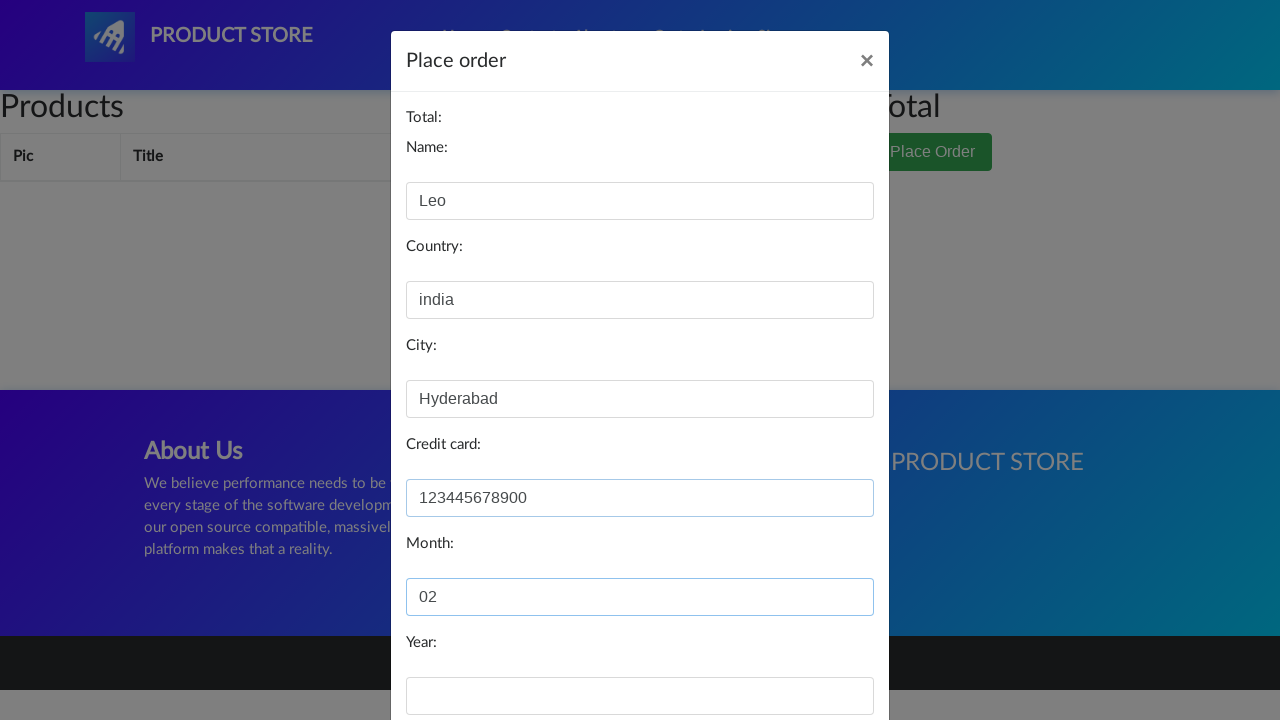

Filled in expiry year: 24 on #year
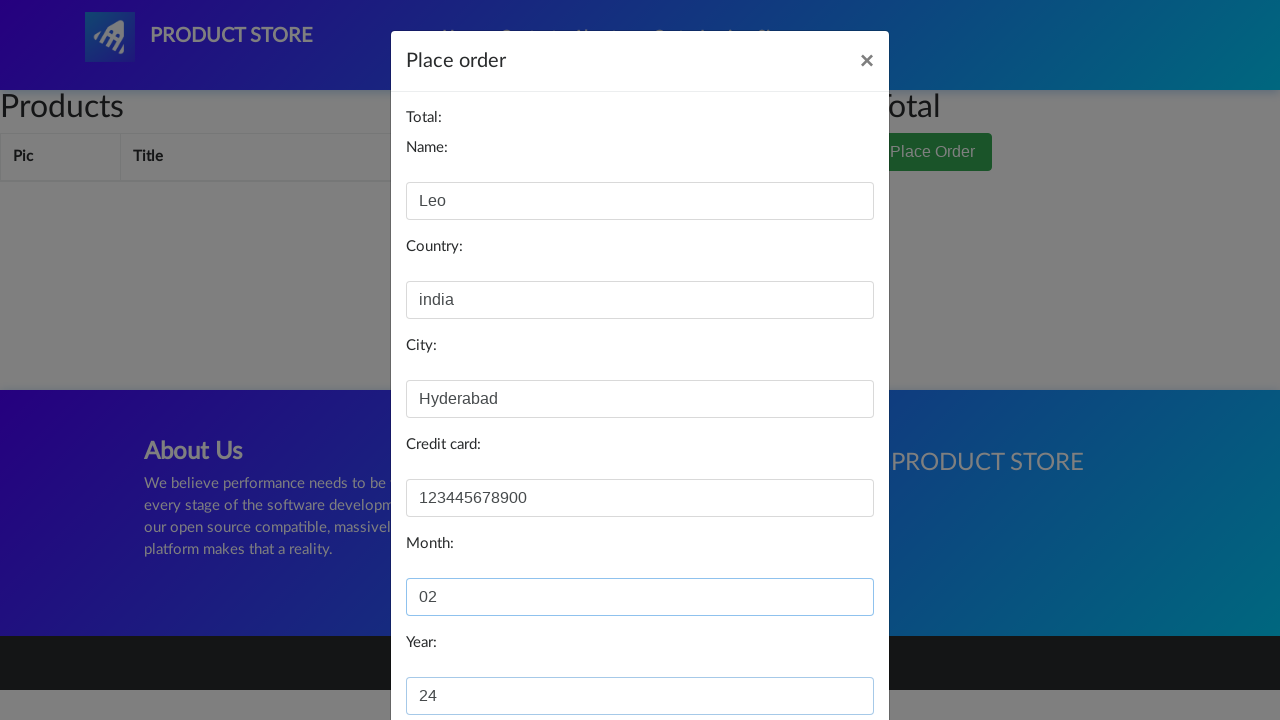

Clicked Purchase button to complete the order at (823, 655) on button[onclick='purchaseOrder()']
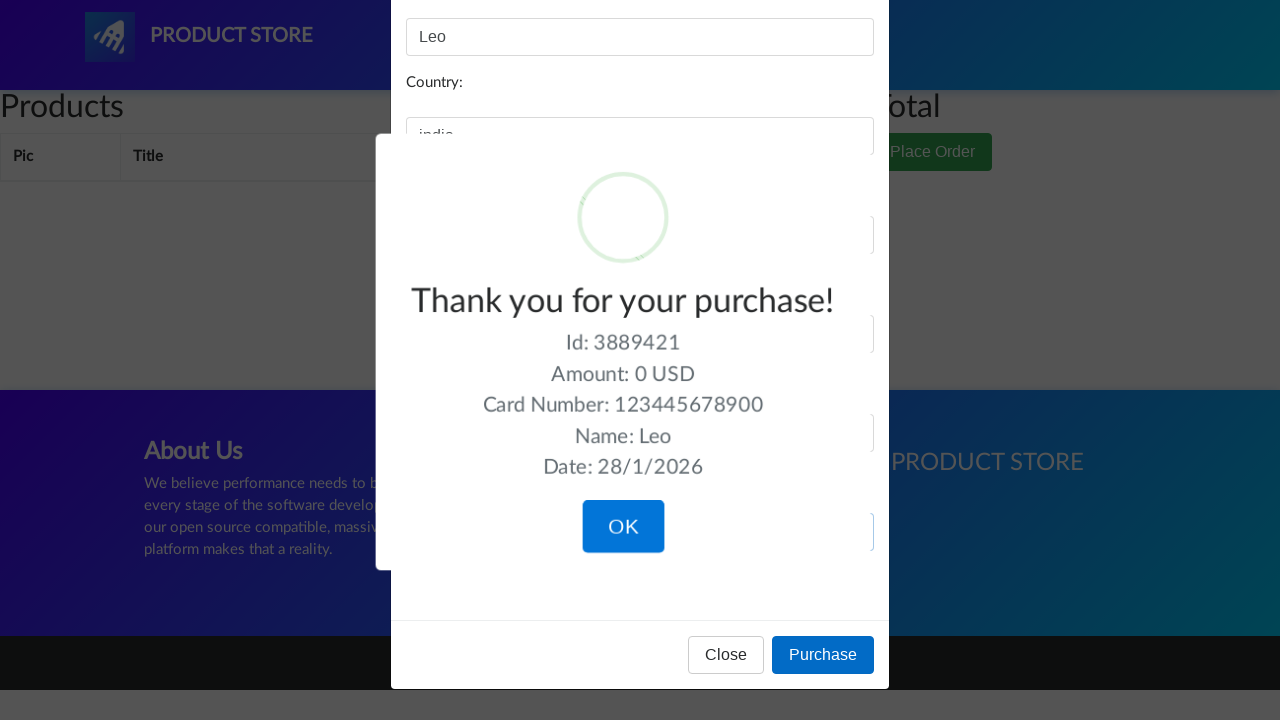

Purchase confirmation alert appeared - order completed successfully
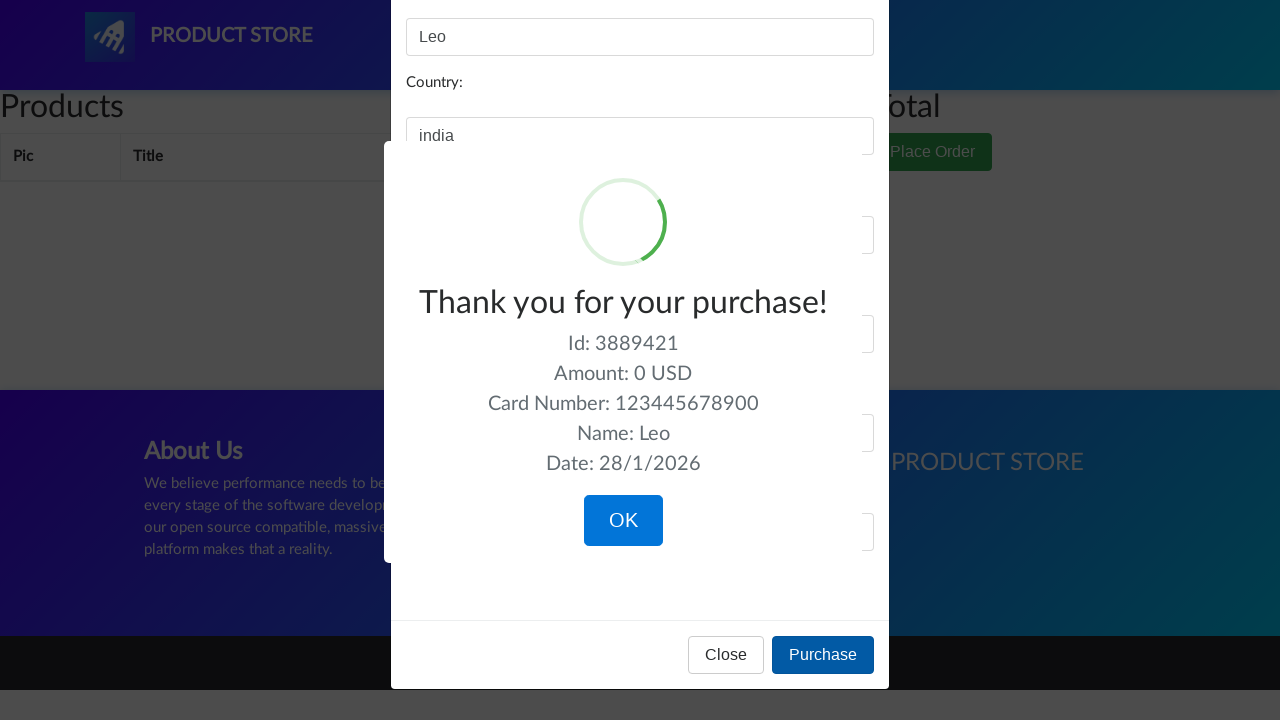

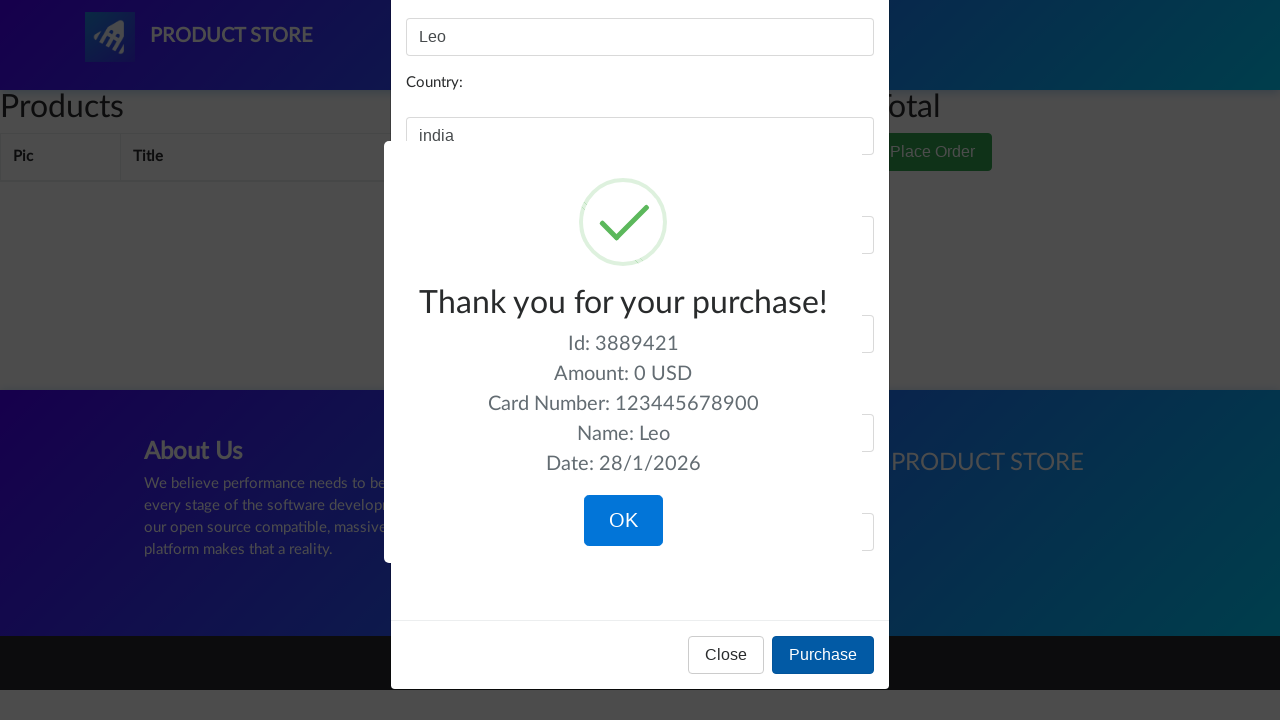